Tests filtering to show only completed items

Starting URL: https://demo.playwright.dev/todomvc

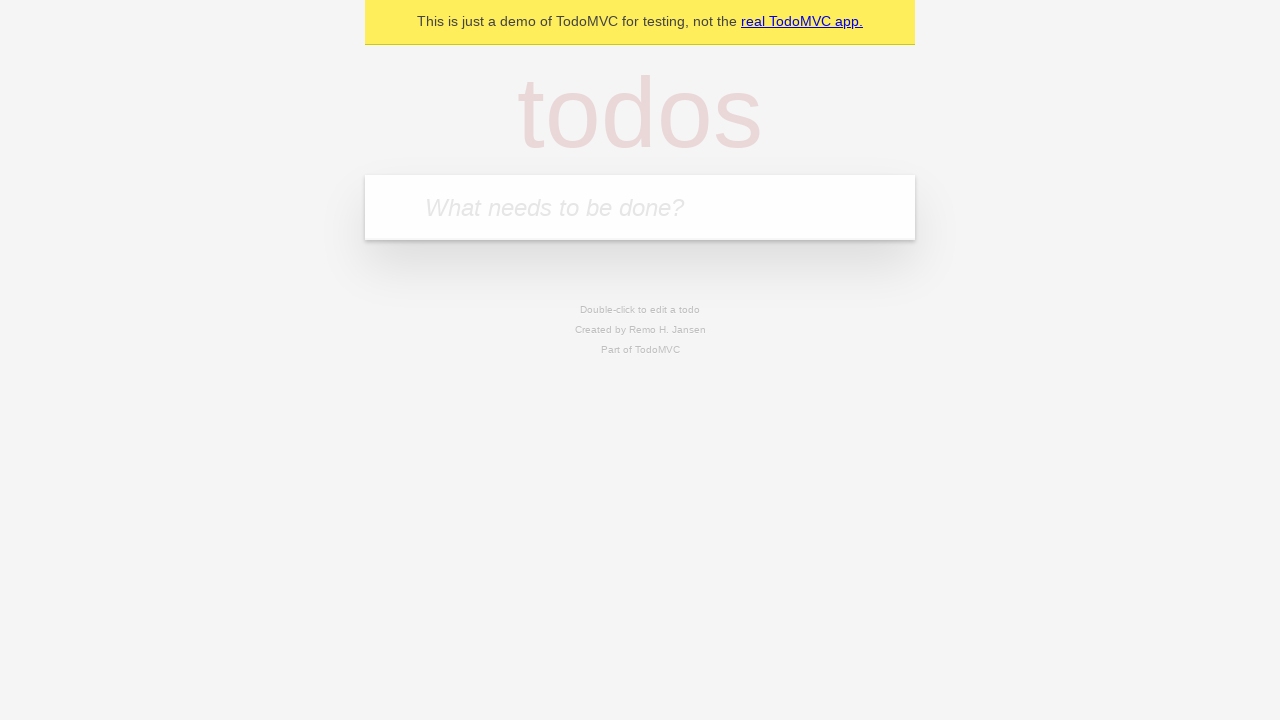

Filled new todo input with 'buy some cheese' on .new-todo
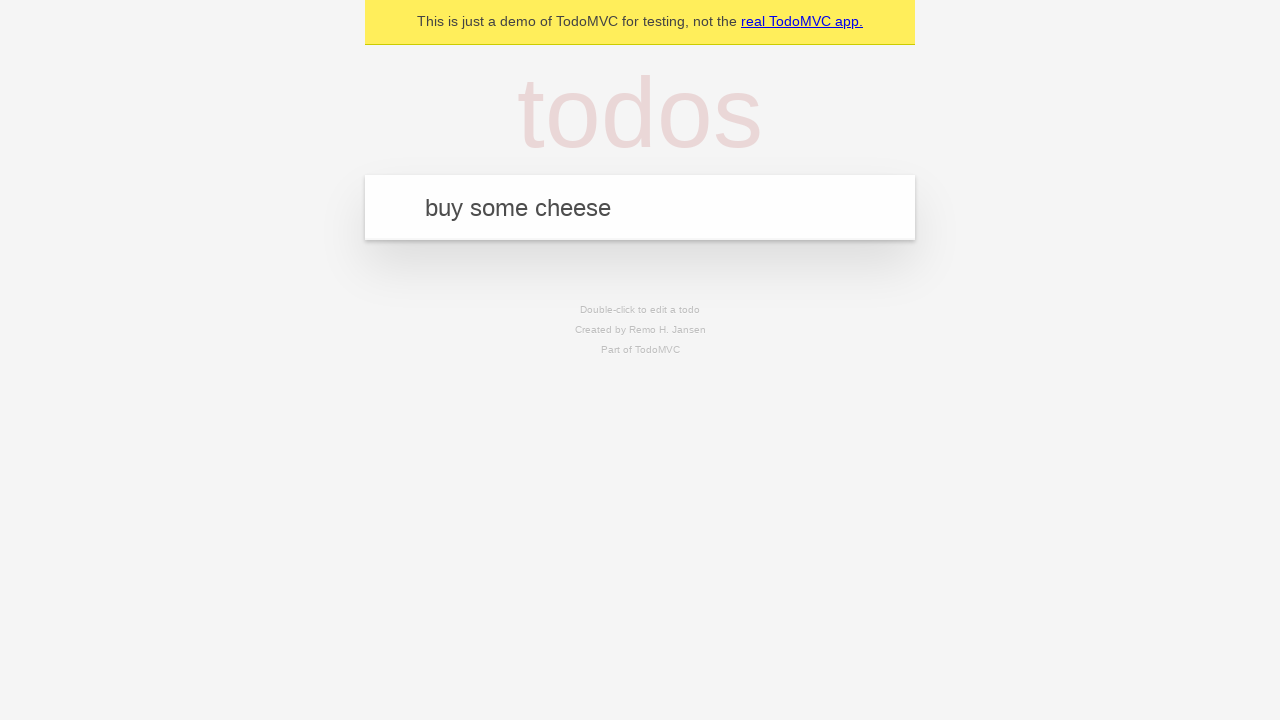

Pressed Enter to create first todo item on .new-todo
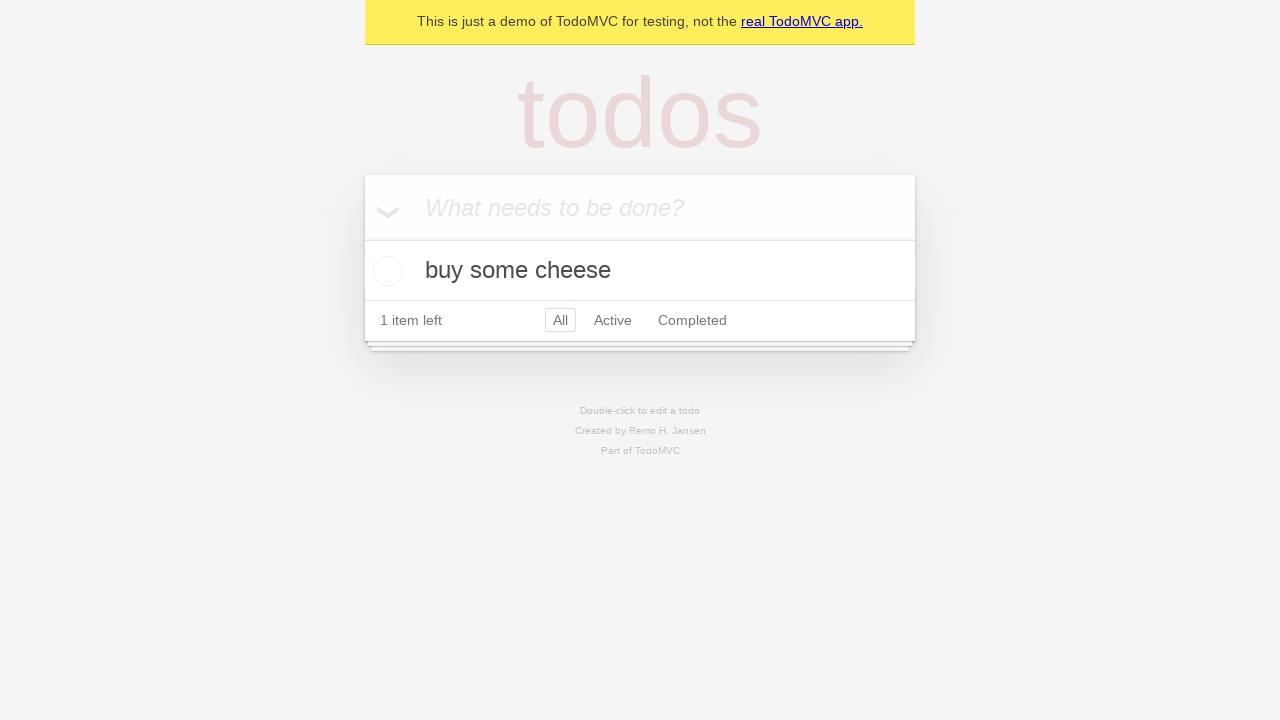

Filled new todo input with 'feed the cat' on .new-todo
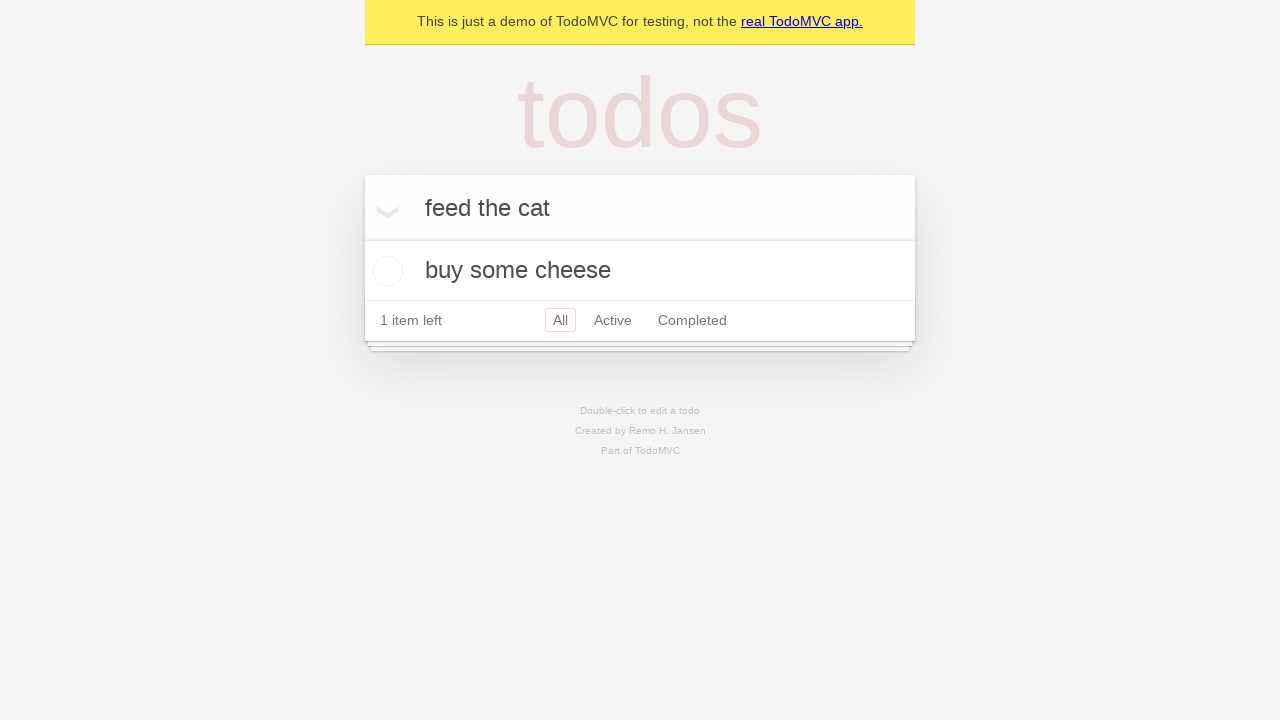

Pressed Enter to create second todo item on .new-todo
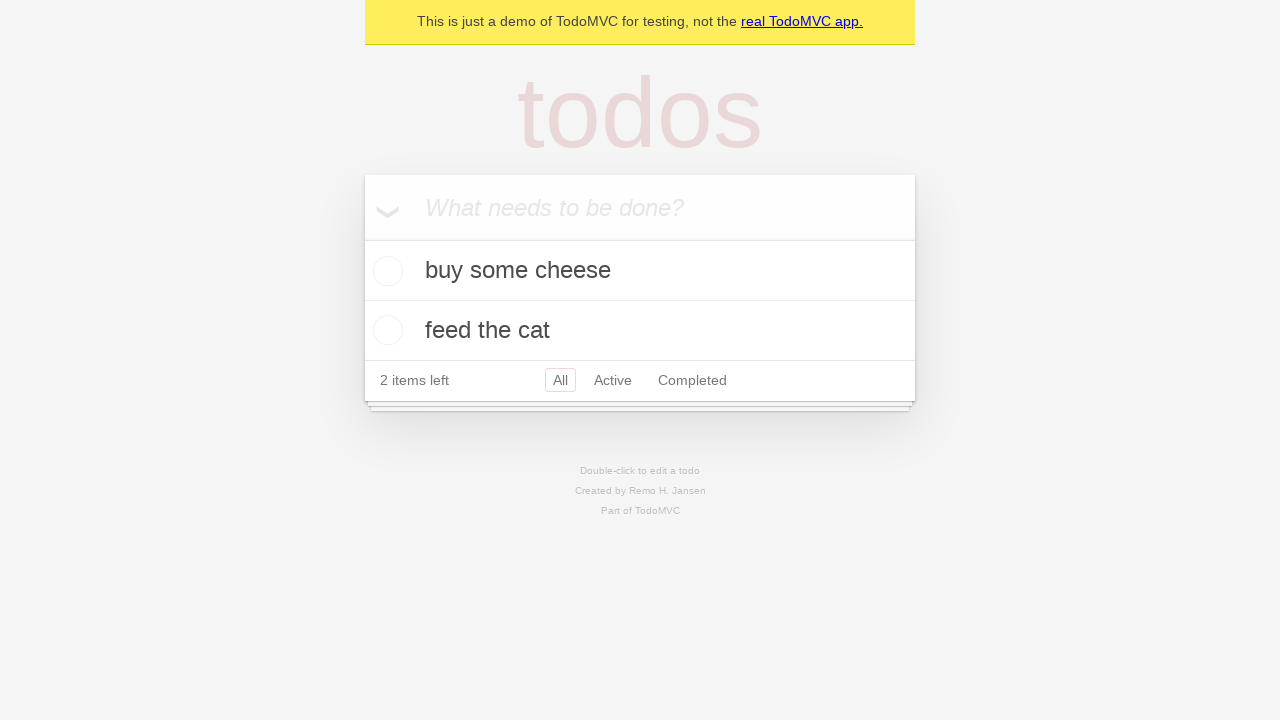

Filled new todo input with 'book a doctors appointment' on .new-todo
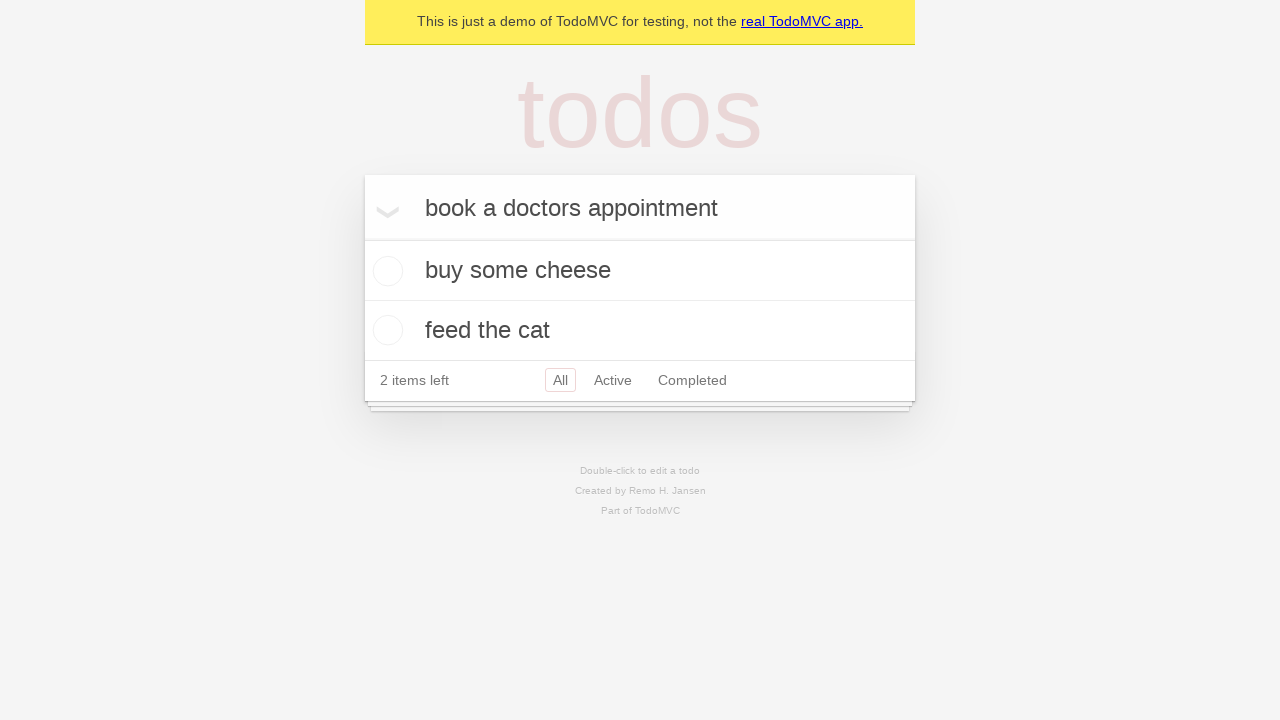

Pressed Enter to create third todo item on .new-todo
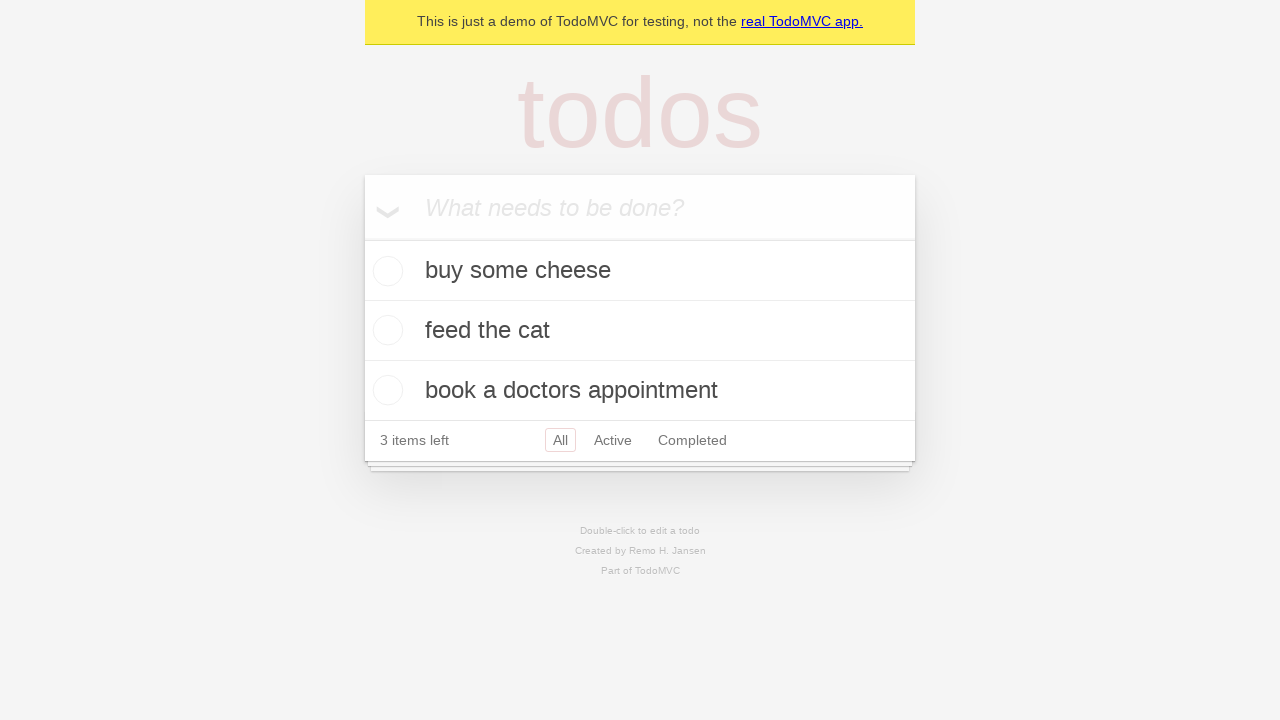

Checked the second todo item as completed at (385, 330) on .todo-list li .toggle >> nth=1
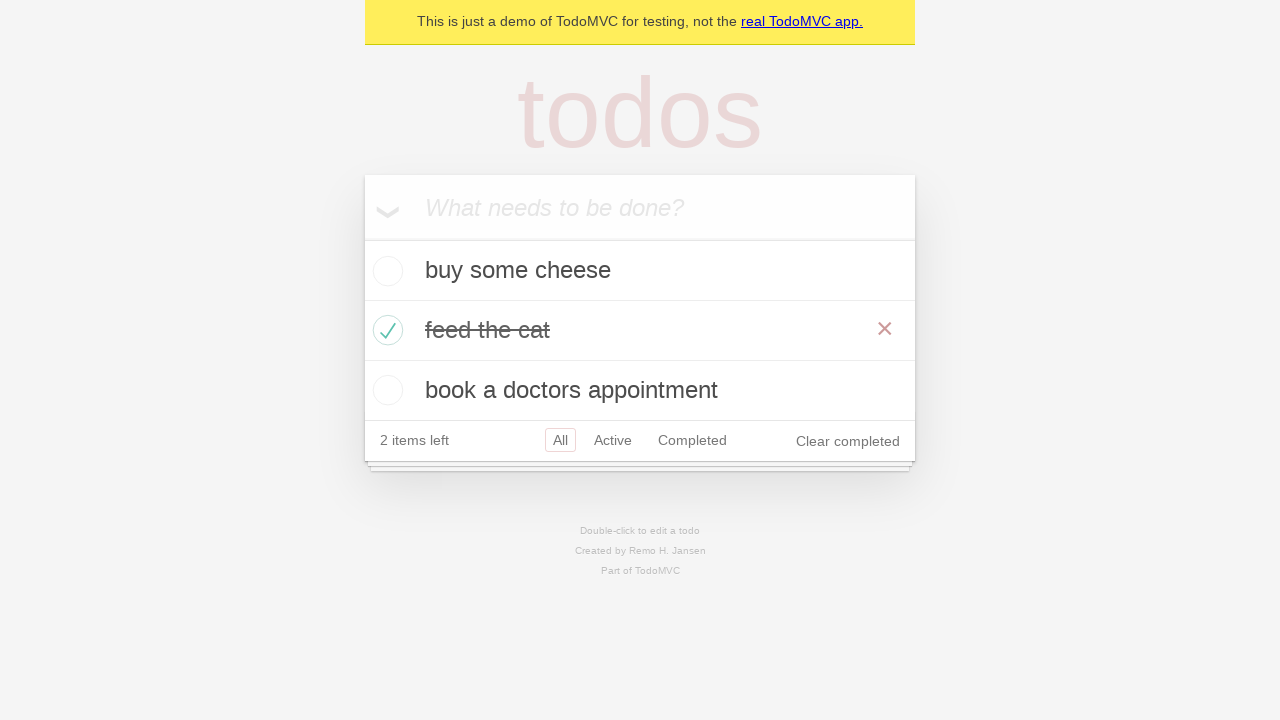

Clicked the Completed filter to show only completed items at (692, 440) on .filters >> text=Completed
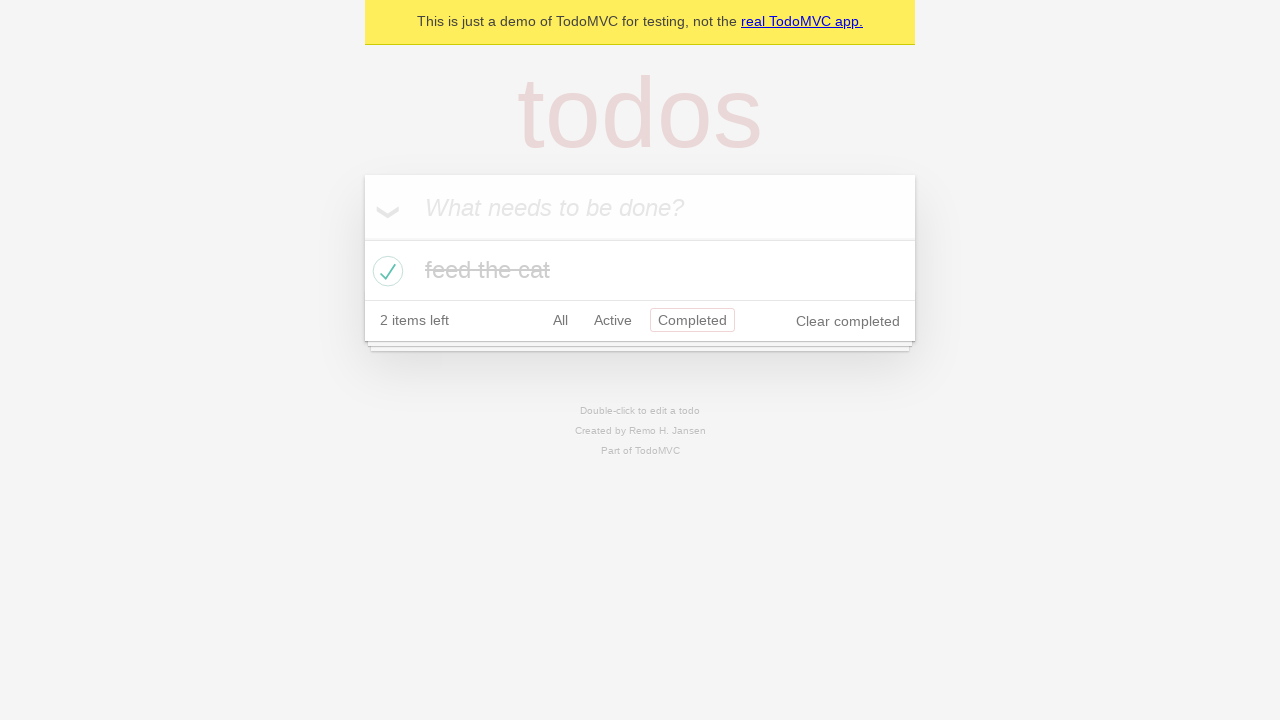

Verified that filtered view displays only 1 completed item
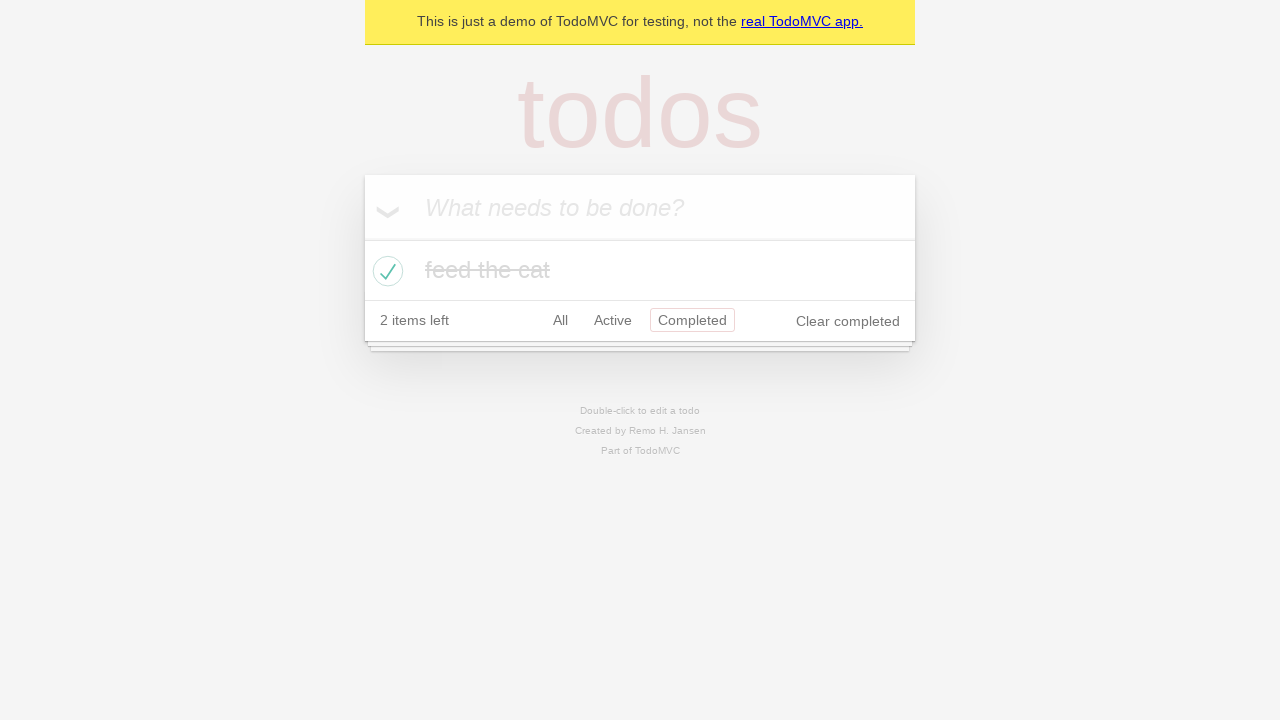

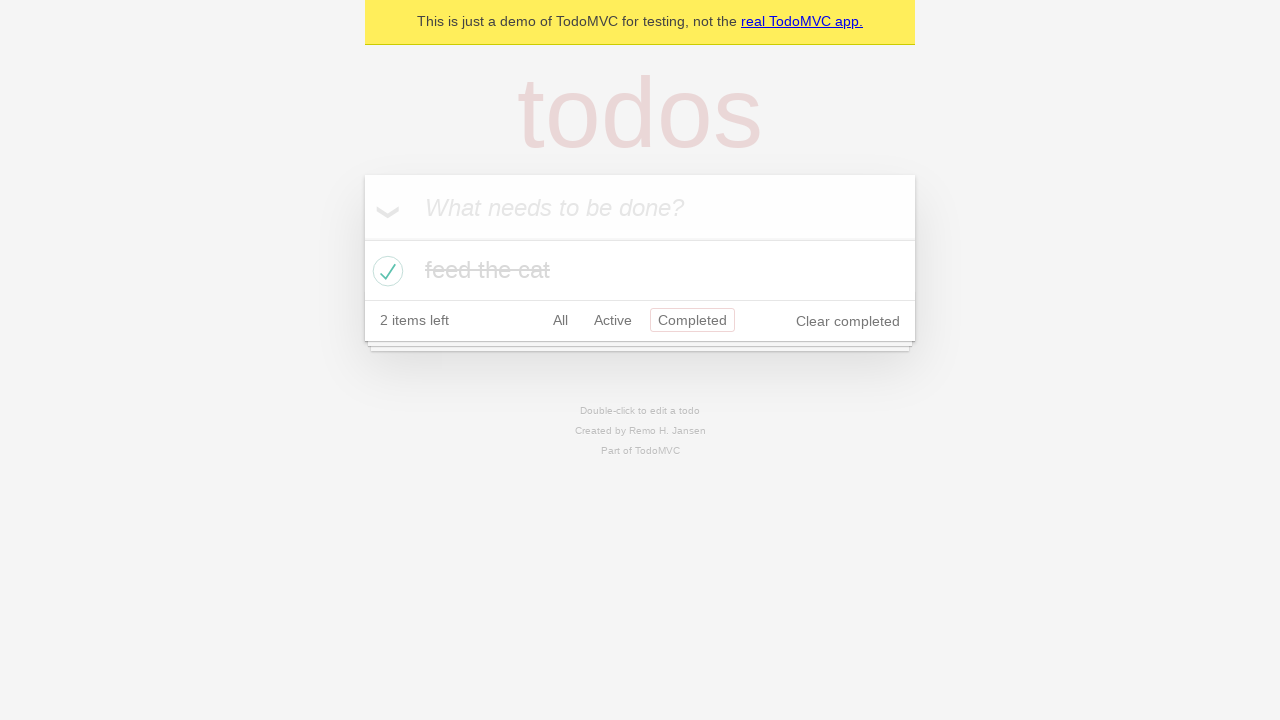